Tests a slow calculator application by setting a delay value, clicking number and operator buttons to perform a calculation (7 + 8), and verifying the result displays "15"

Starting URL: https://bonigarcia.dev/selenium-webdriver-java/slow-calculator.html

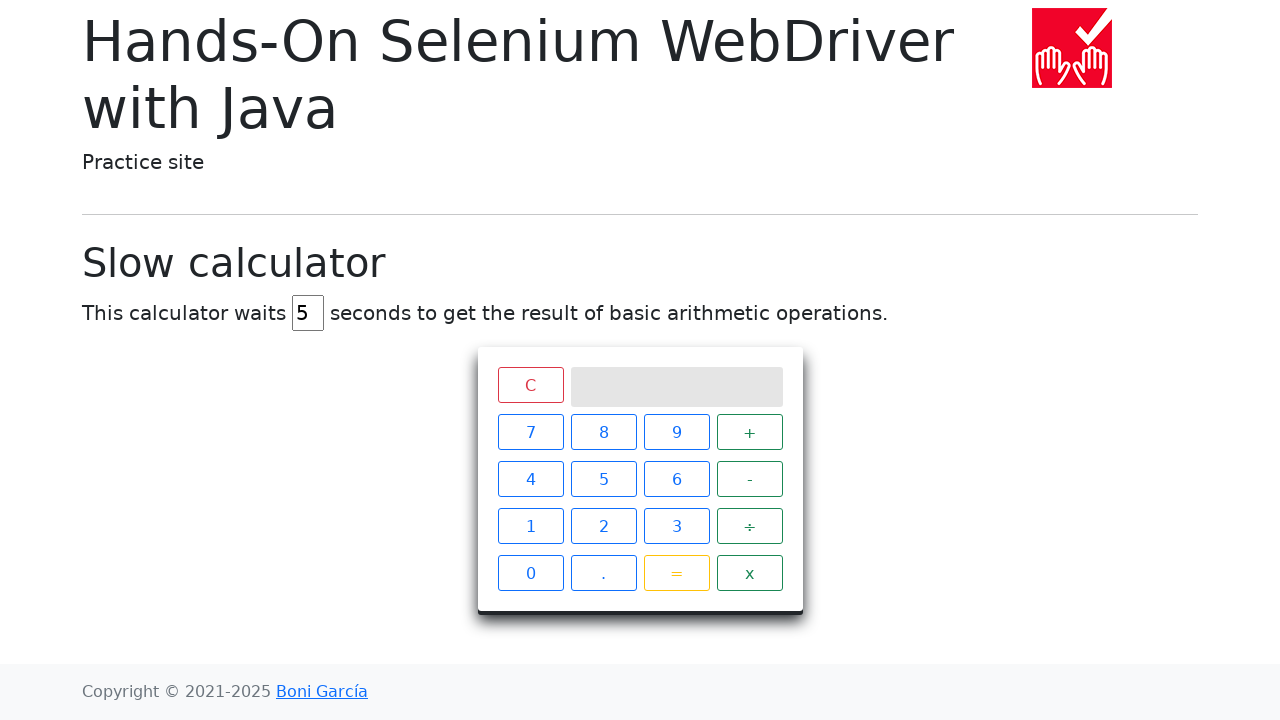

Cleared the delay field on #delay
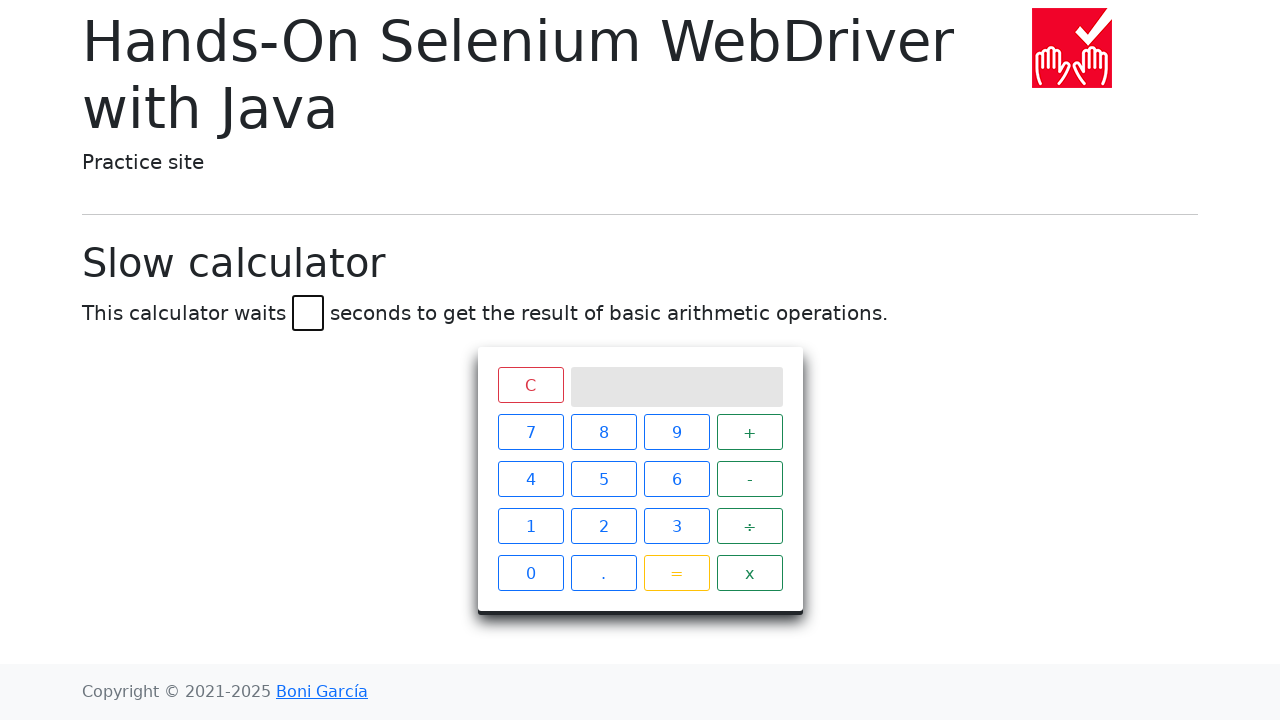

Set delay to 45 seconds on #delay
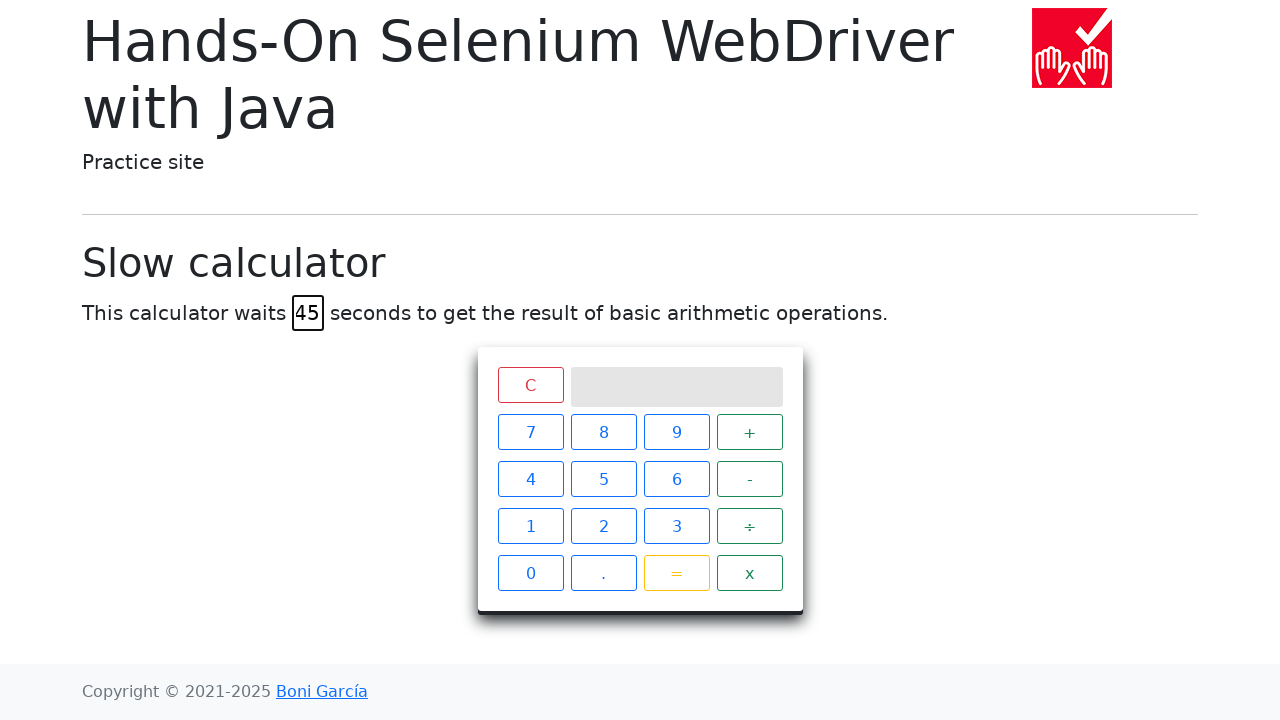

Clicked number 7 at (530, 432) on xpath=//*[@id="calculator"]/div[2]/span[1]
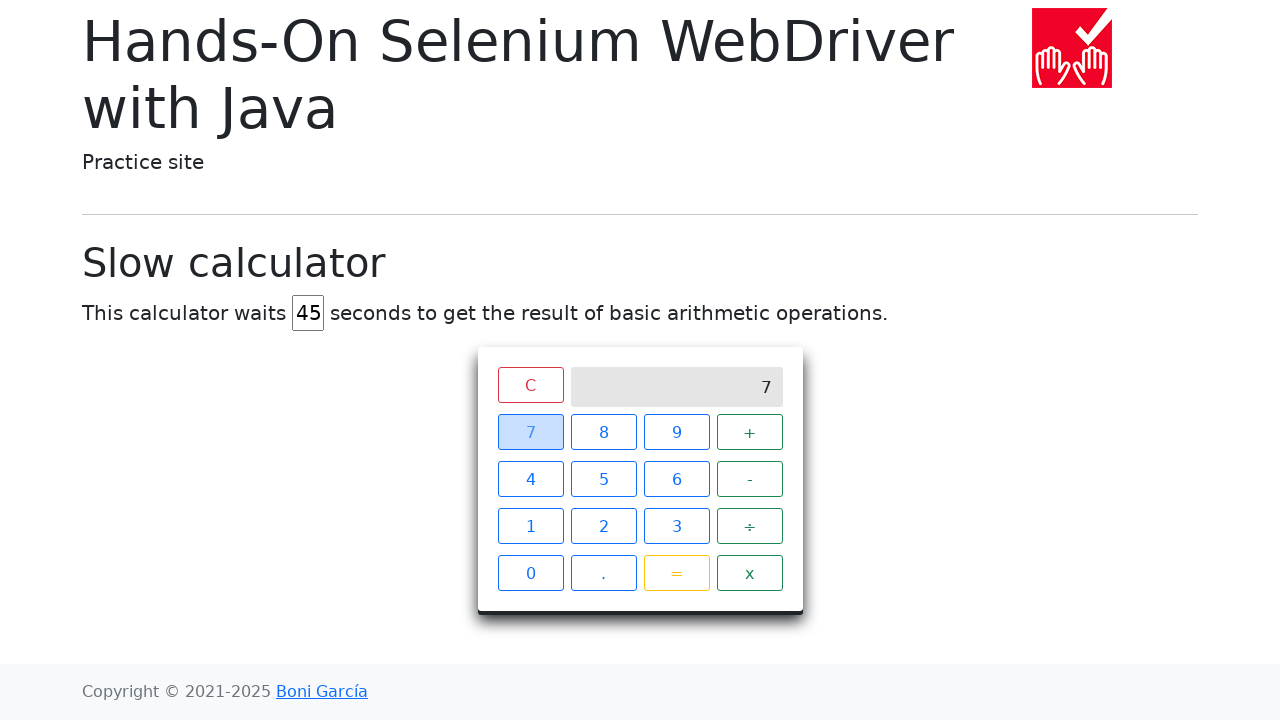

Clicked the plus operator at (750, 432) on xpath=//*[@id="calculator"]/div[2]/span[4]
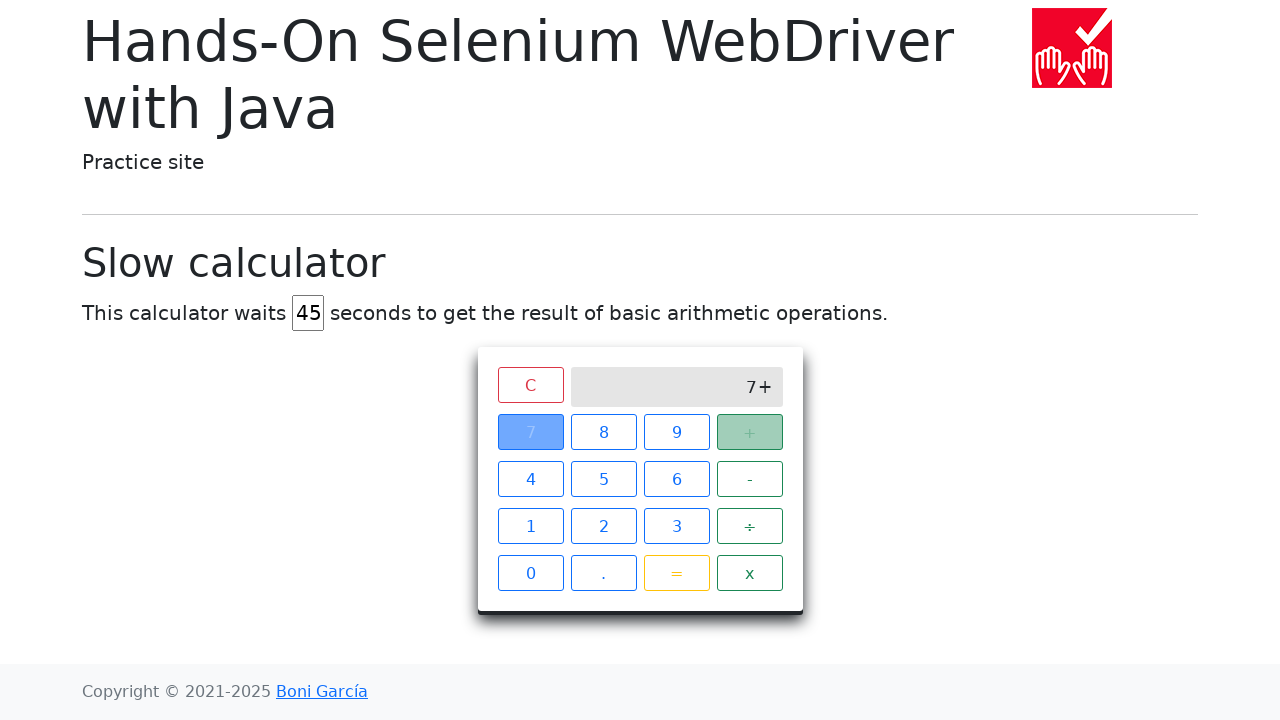

Clicked number 8 at (604, 432) on xpath=//*[@id="calculator"]/div[2]/span[2]
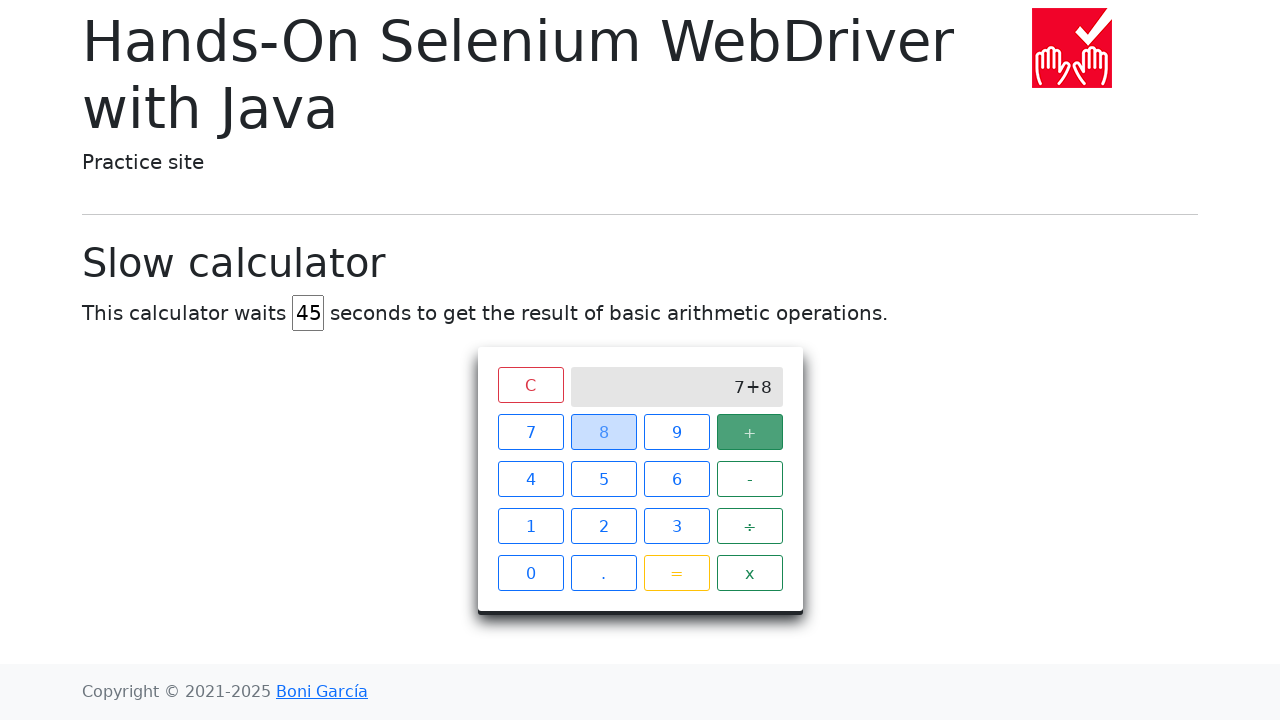

Clicked equals button at (676, 573) on .btn.btn-outline-warning
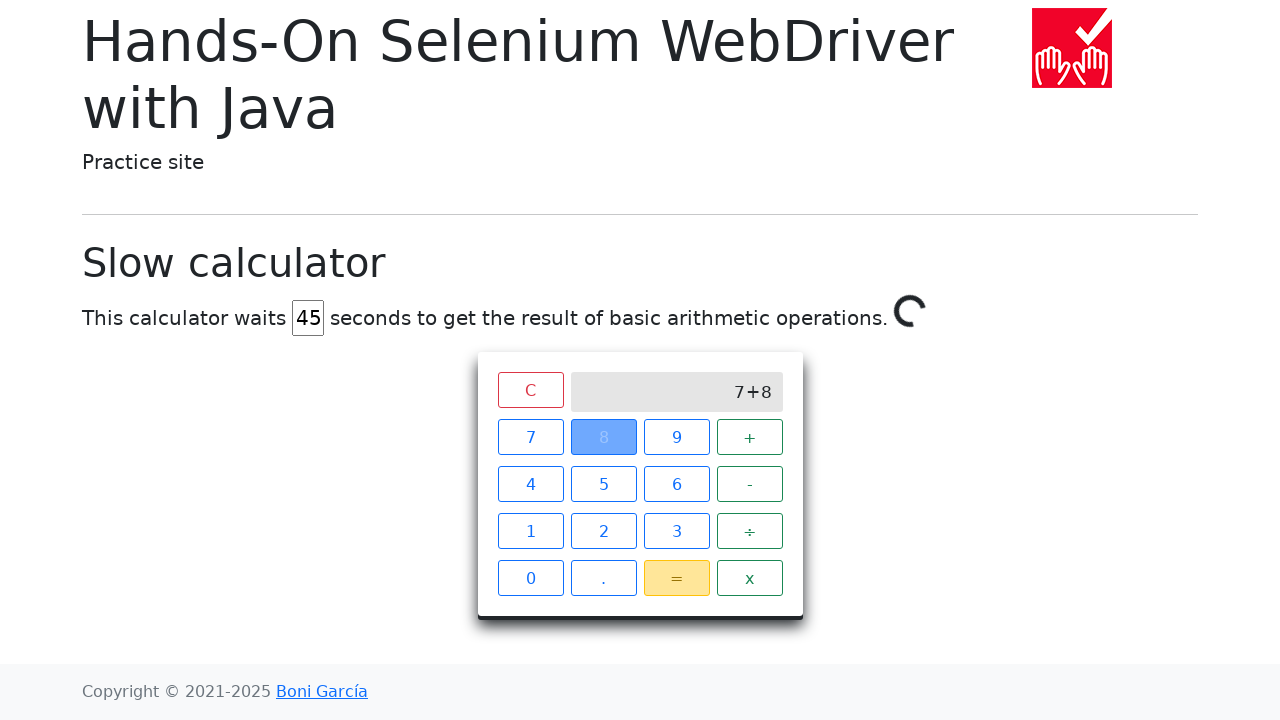

Verified calculator result displays '15'
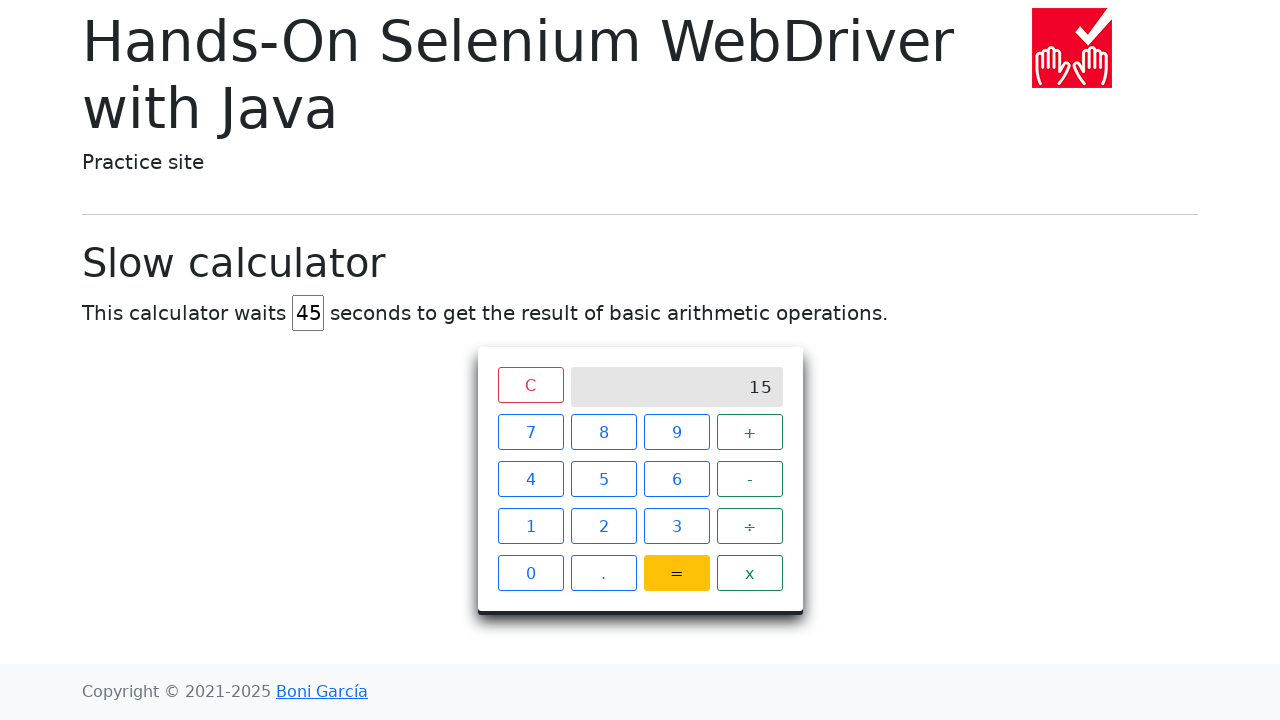

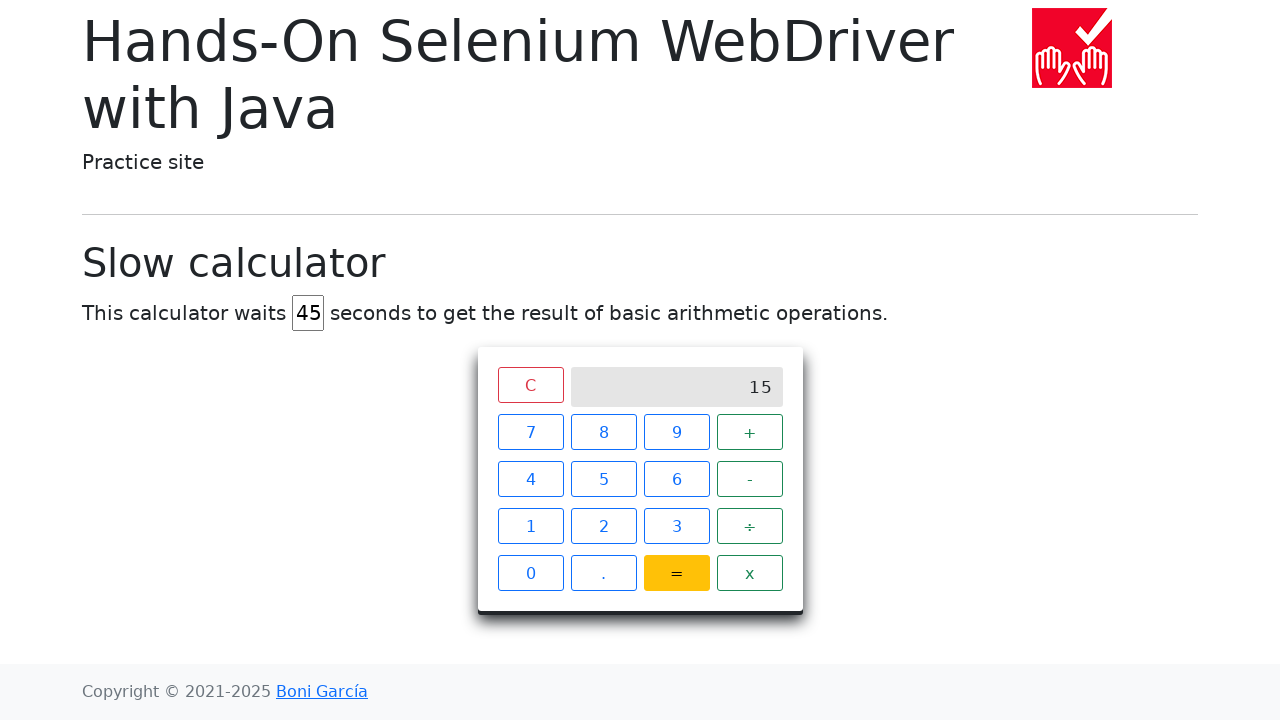